Tests dropdown selection by cycling through all options in a select dropdown element

Starting URL: https://rahulshettyacademy.com/AutomationPractice/

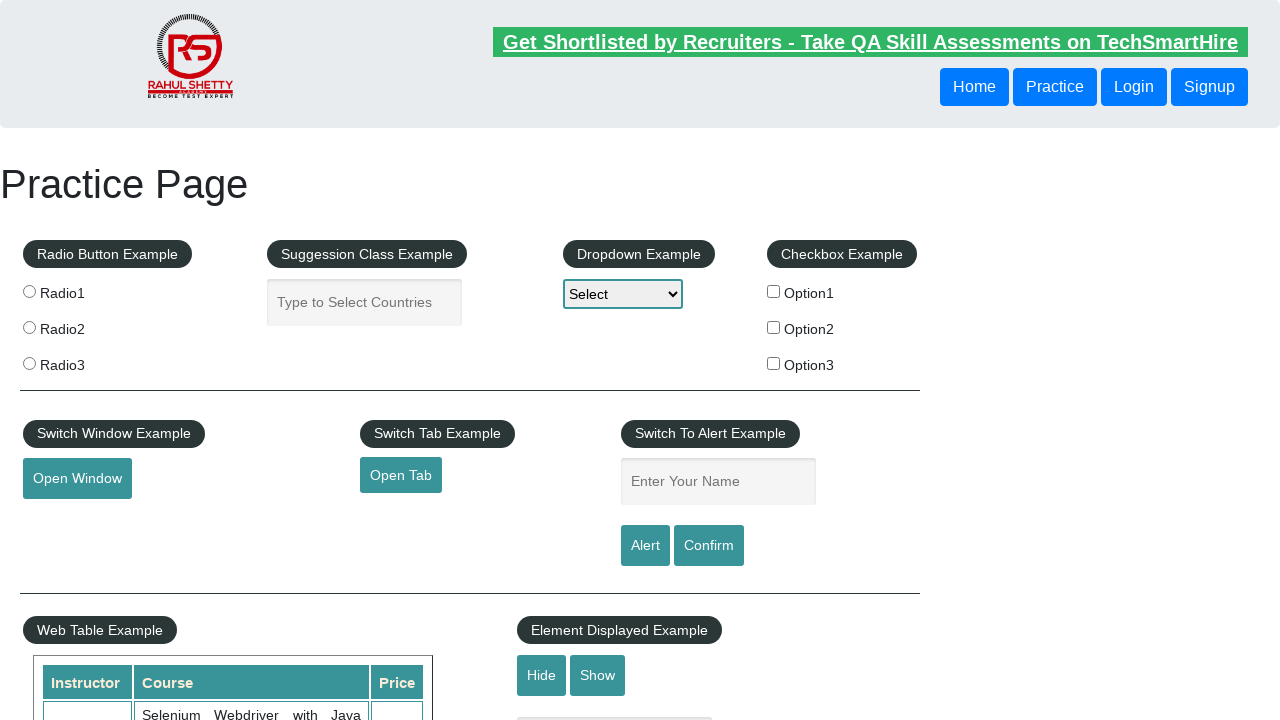

Selected dropdown option at index 0 on #dropdown-class-example
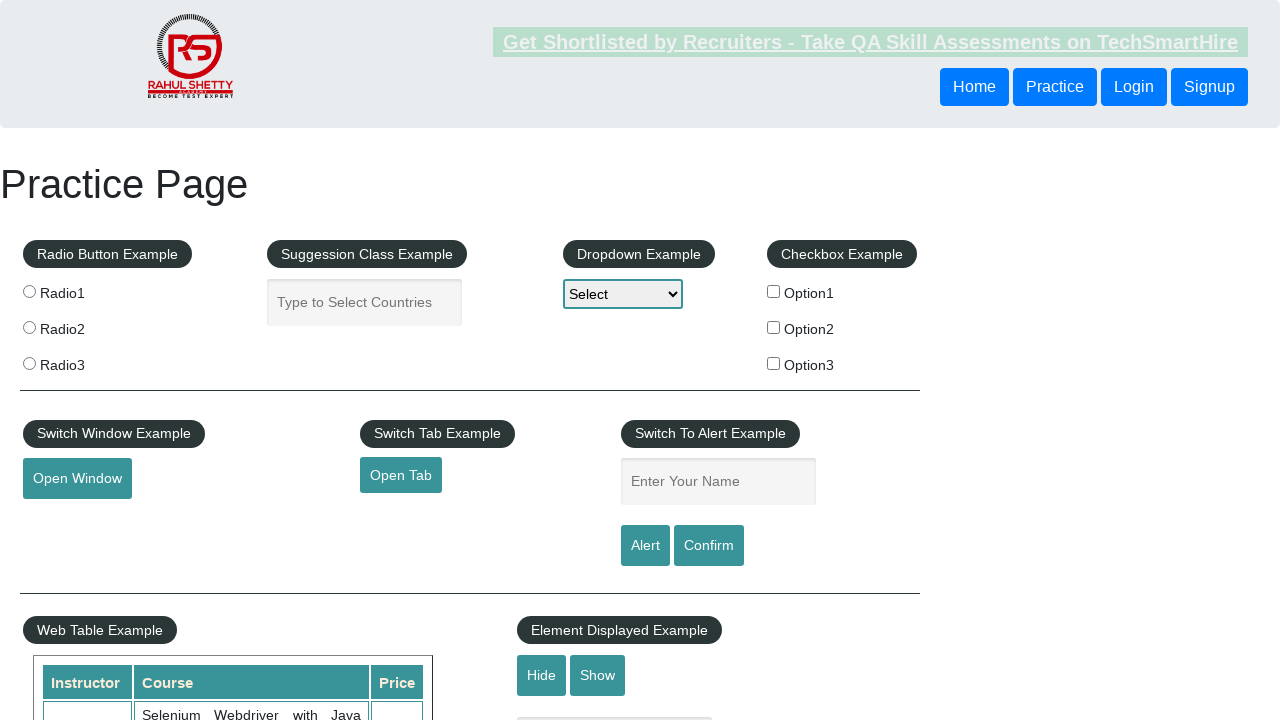

Waited 1 second after selecting index 0
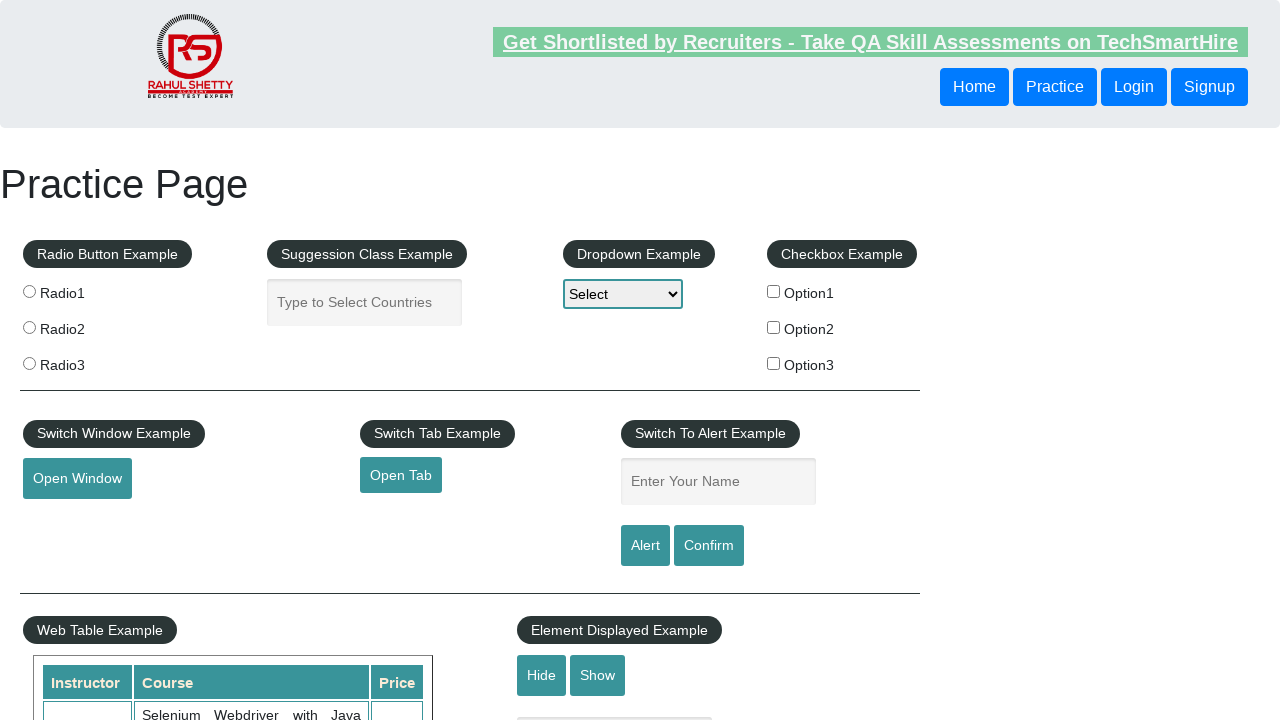

Selected dropdown option at index 1 on #dropdown-class-example
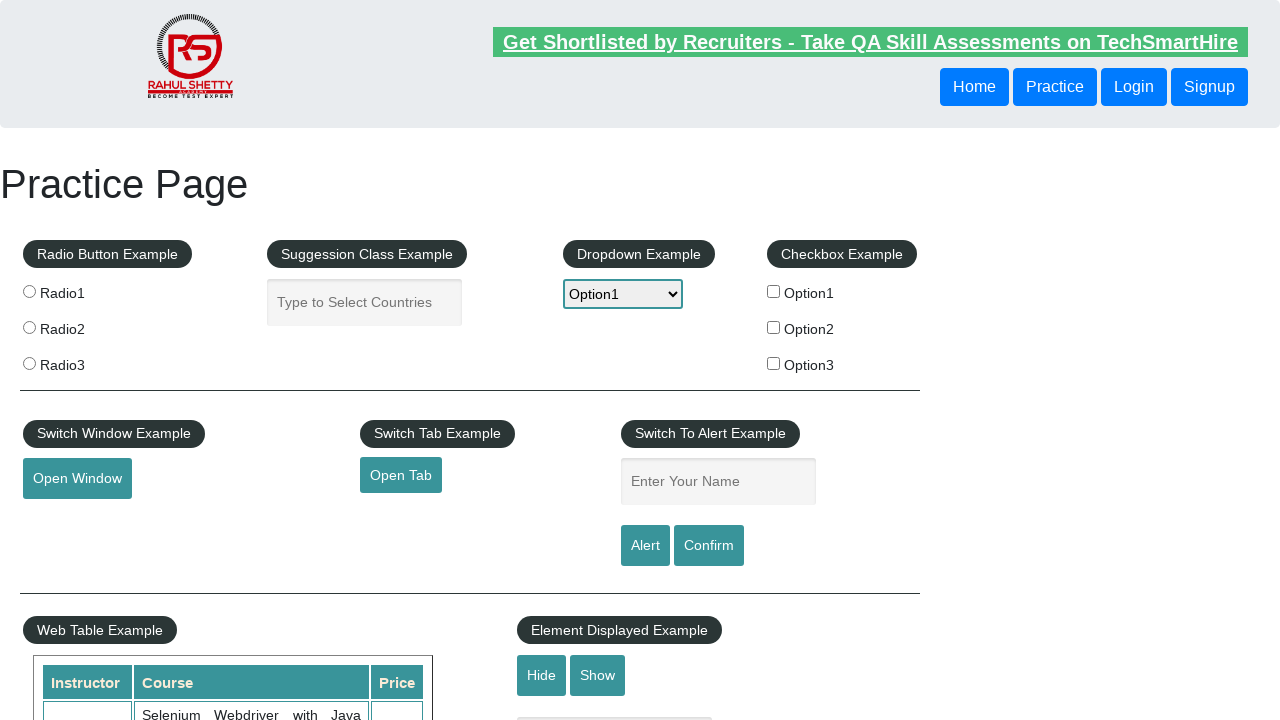

Waited 1 second after selecting index 1
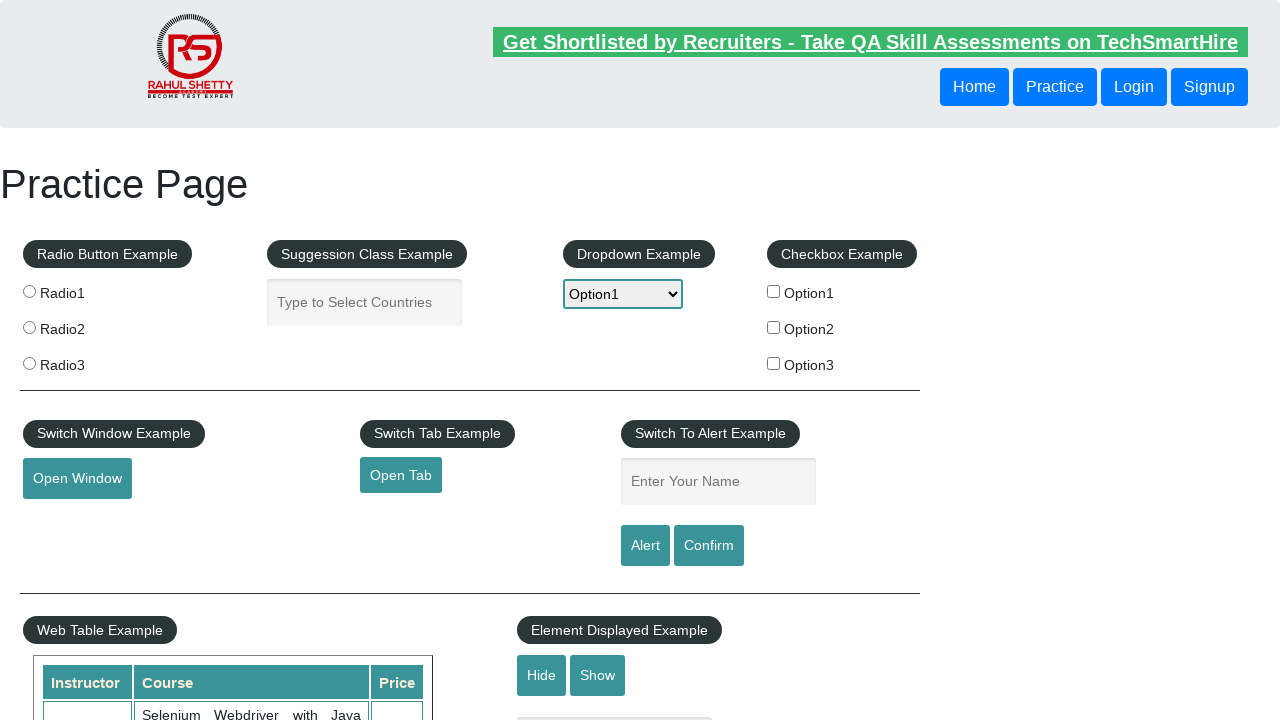

Selected dropdown option at index 2 on #dropdown-class-example
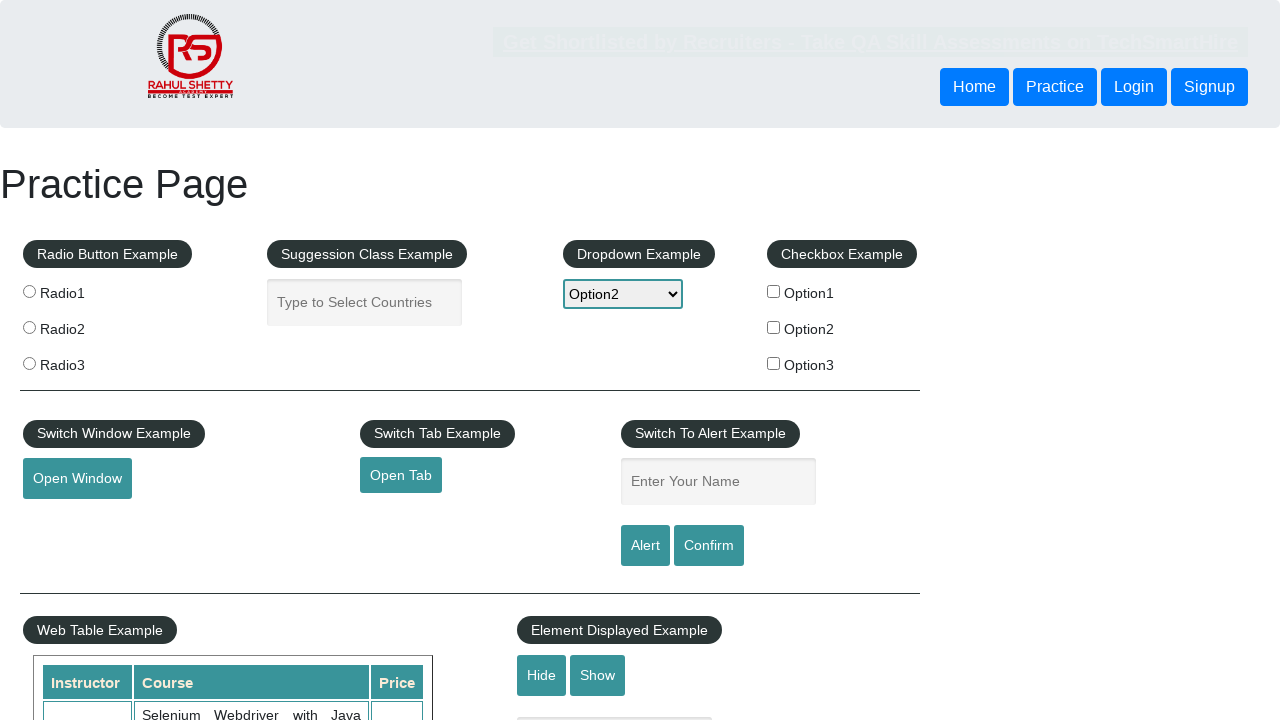

Waited 1 second after selecting index 2
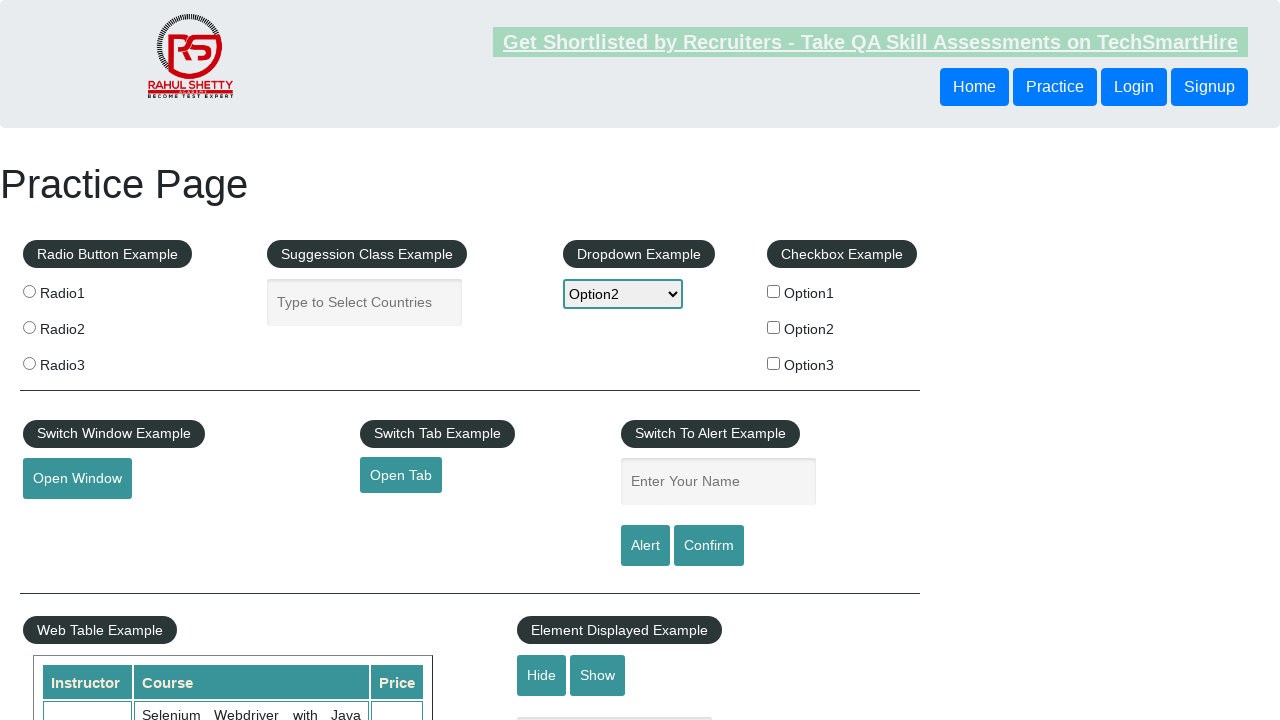

Selected dropdown option at index 3 on #dropdown-class-example
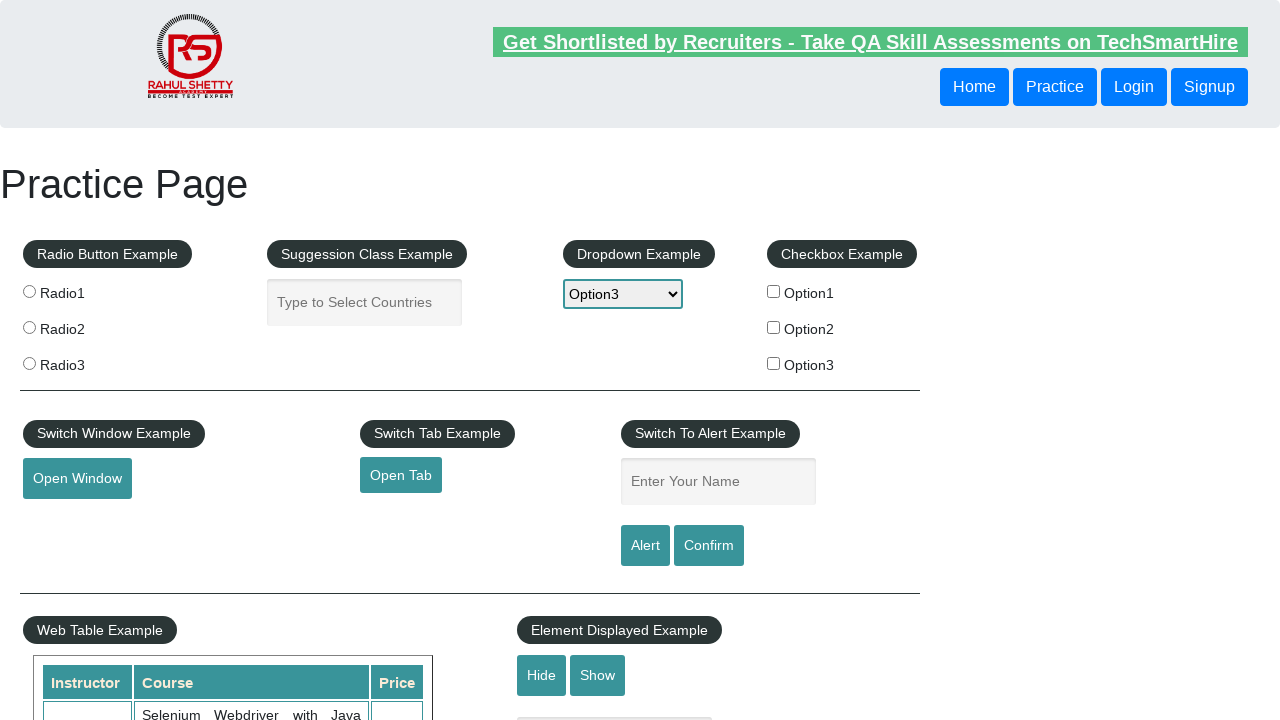

Waited 1 second after selecting index 3
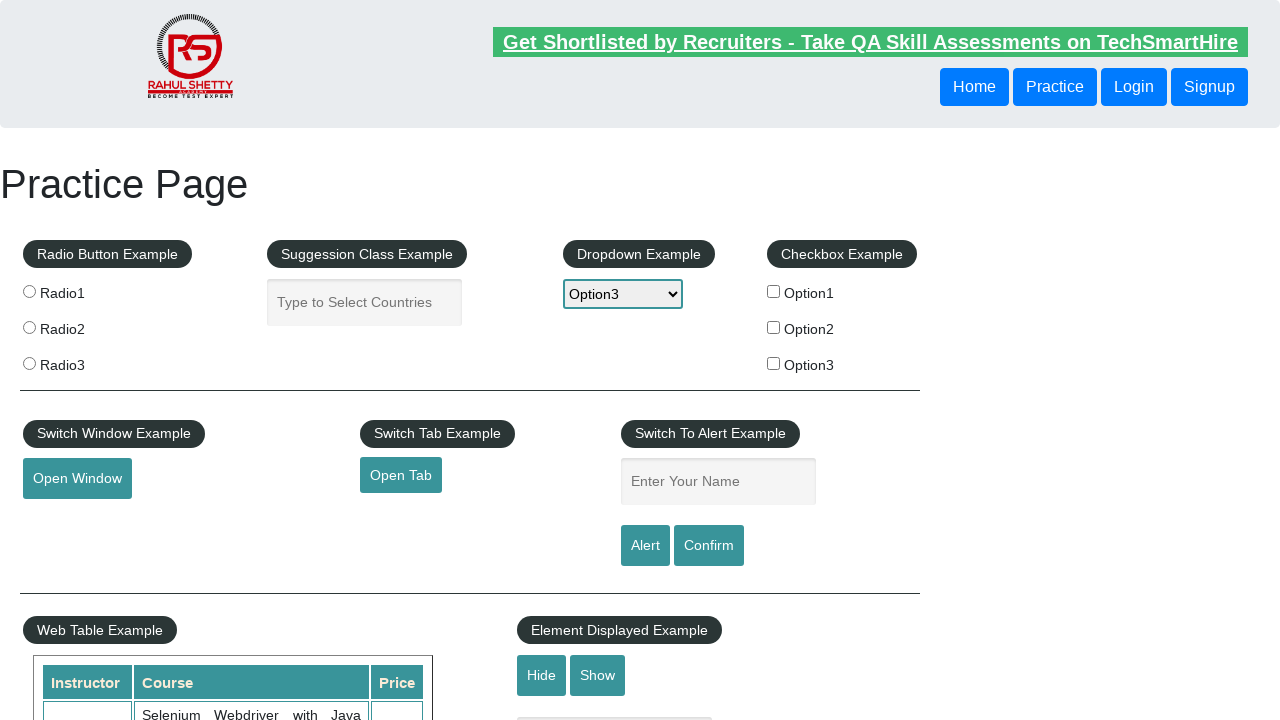

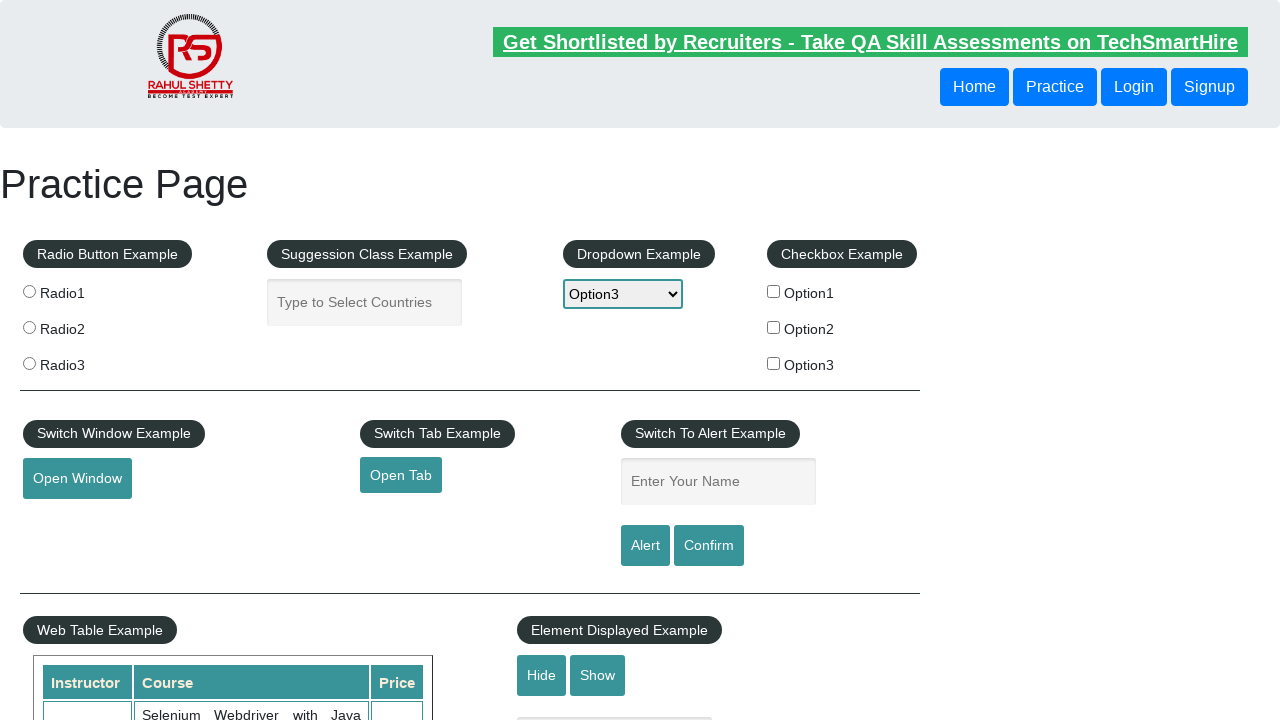